Tests JavaScript confirmation alert handling by clicking a button to trigger the alert, accepting it, and verifying the result message displays "You clicked: Ok"

Starting URL: http://the-internet.herokuapp.com/javascript_alerts

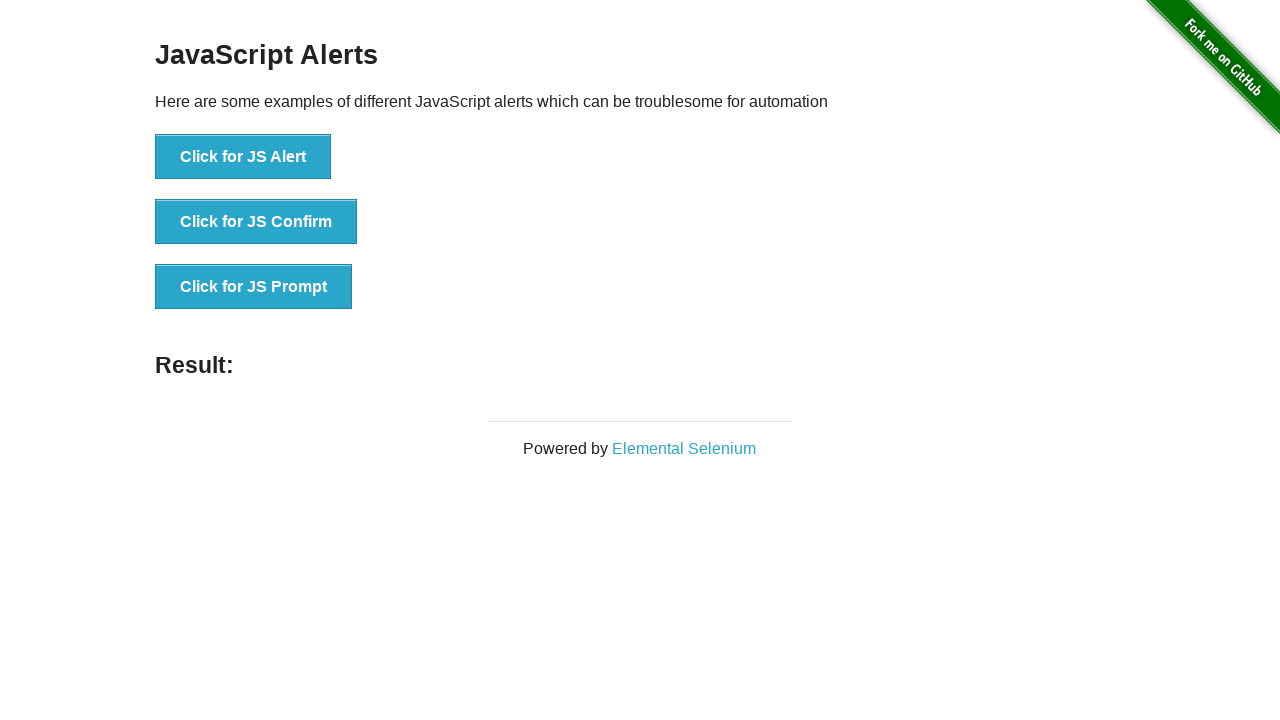

Clicked the second button to trigger JavaScript confirmation dialog at (256, 222) on .example li:nth-child(2) button
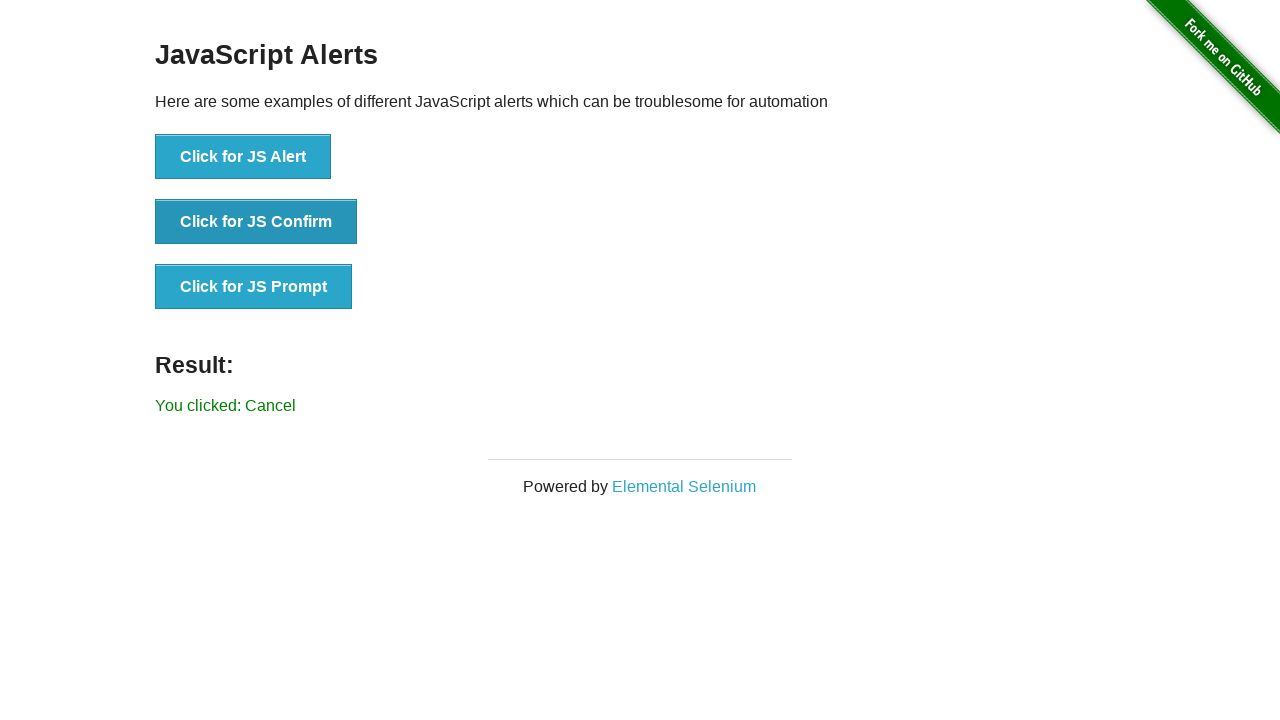

Set up dialog handler to accept alerts
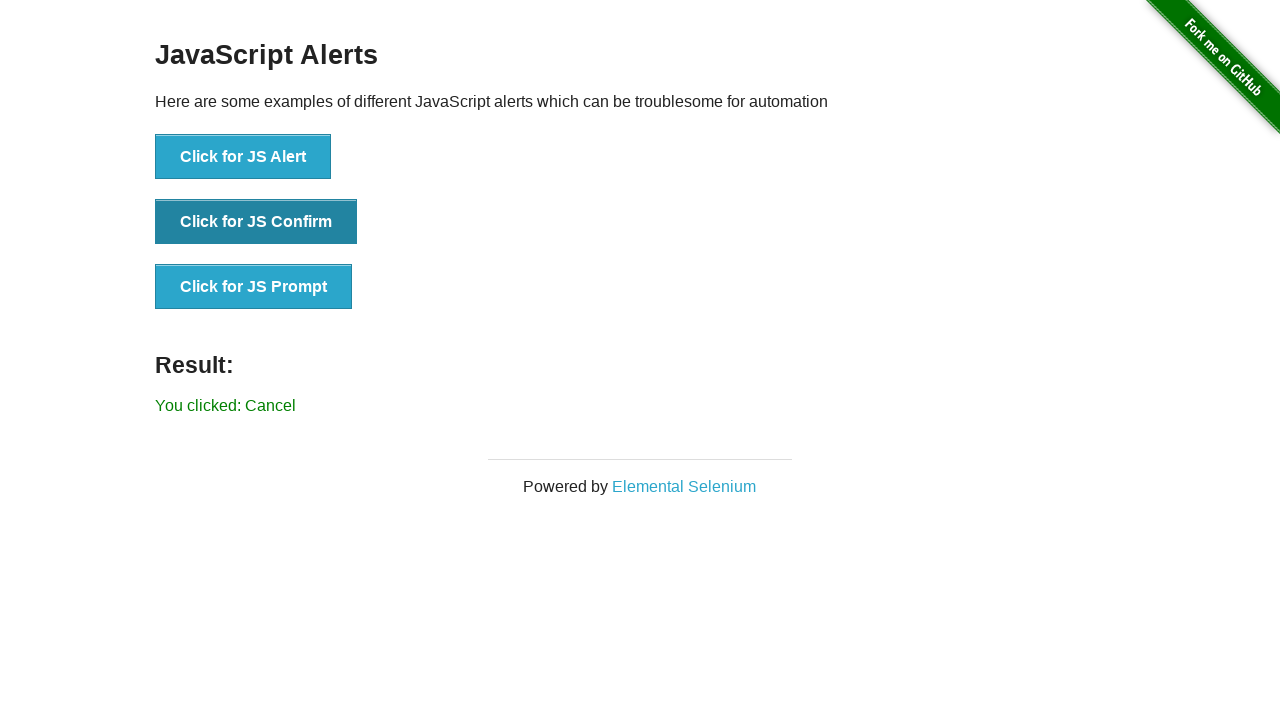

Registered dialog handler function to accept dialogs
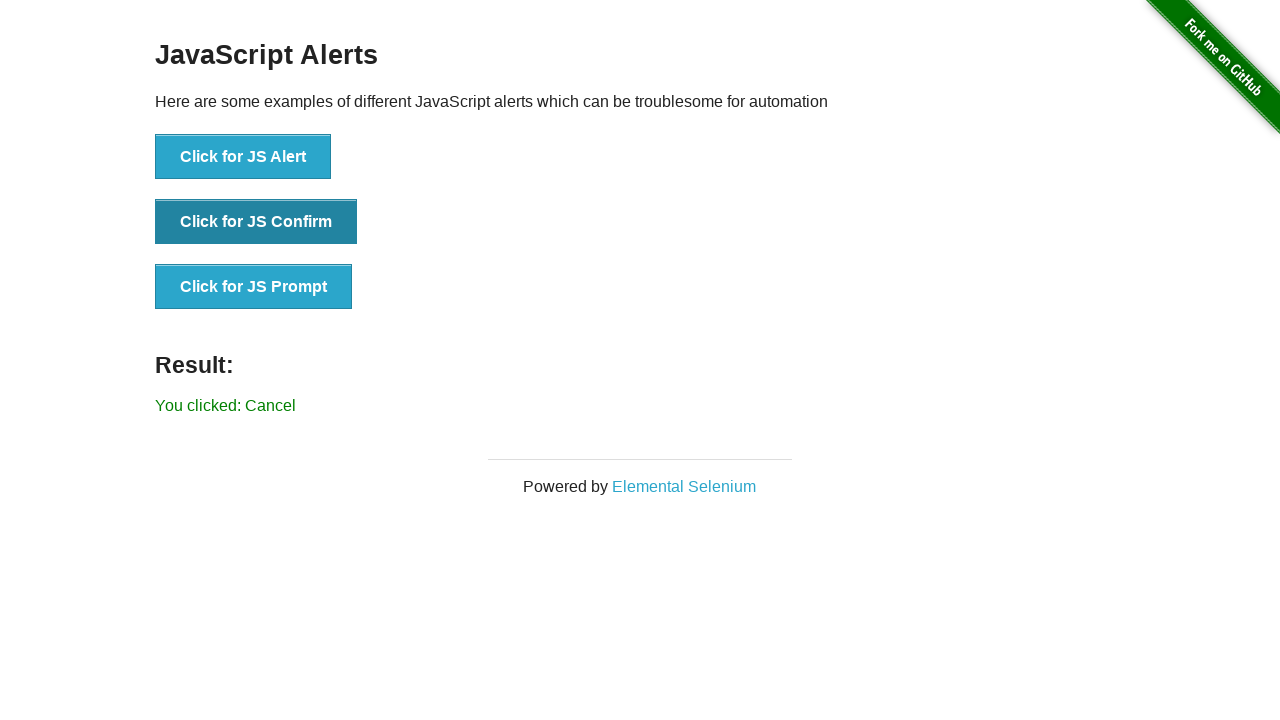

Clicked the button to trigger the confirmation dialog at (256, 222) on .example li:nth-child(2) button
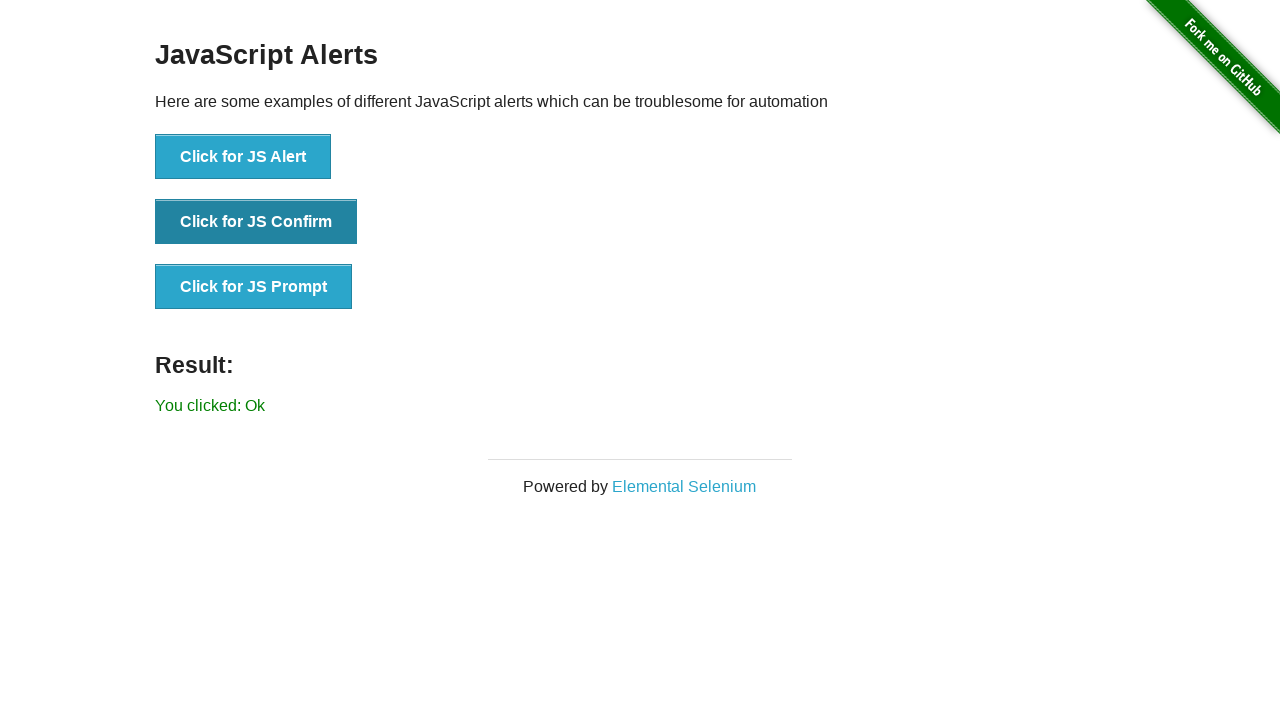

Result message element appeared
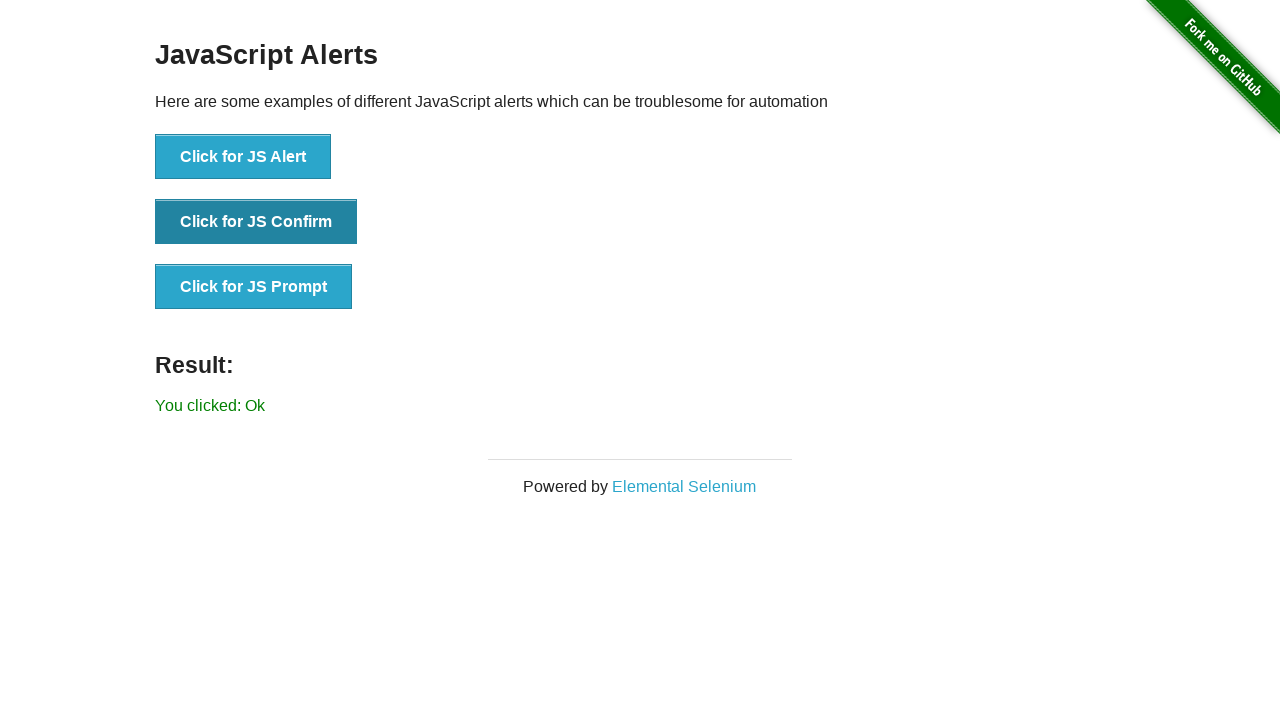

Retrieved result text: 'You clicked: Ok'
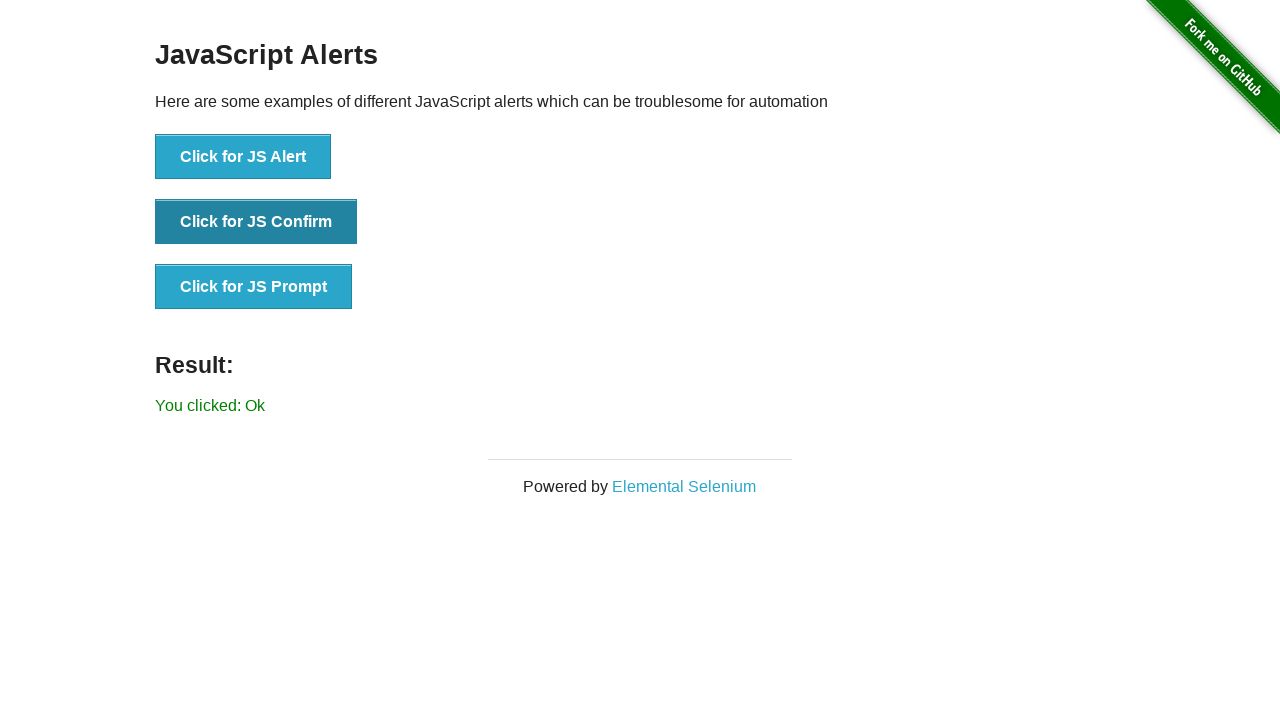

Verified result message displays 'You clicked: Ok'
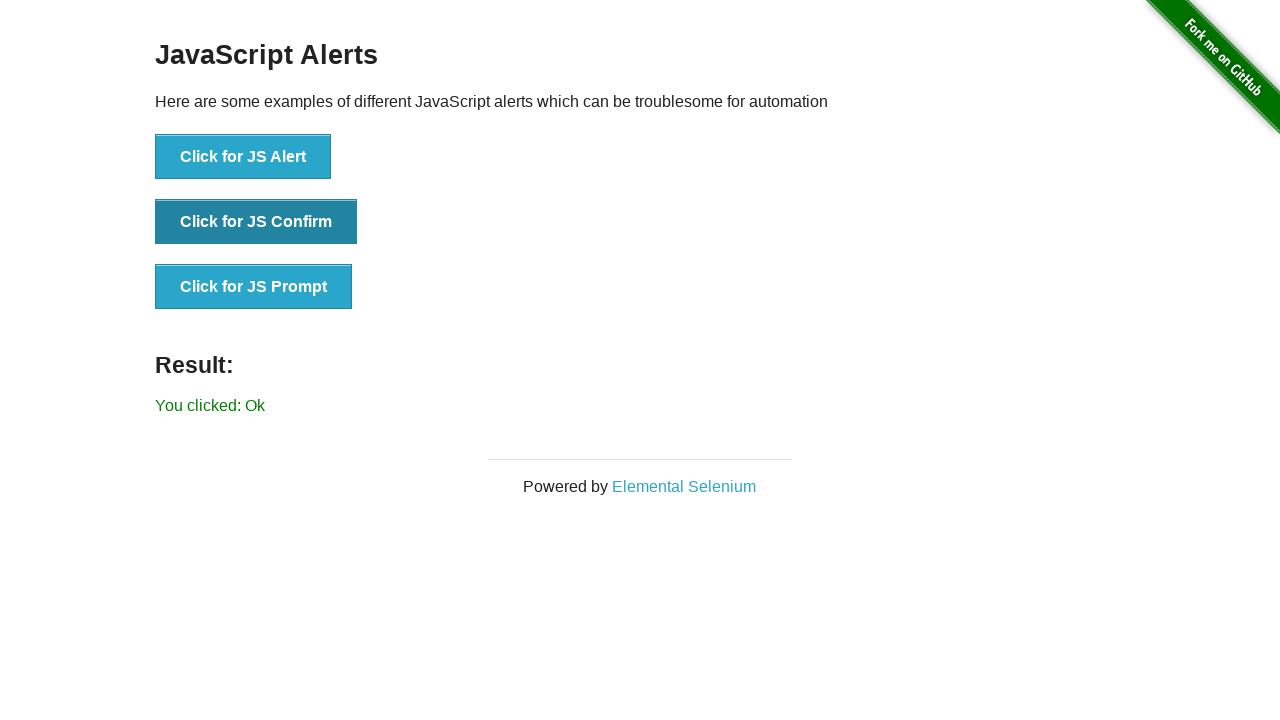

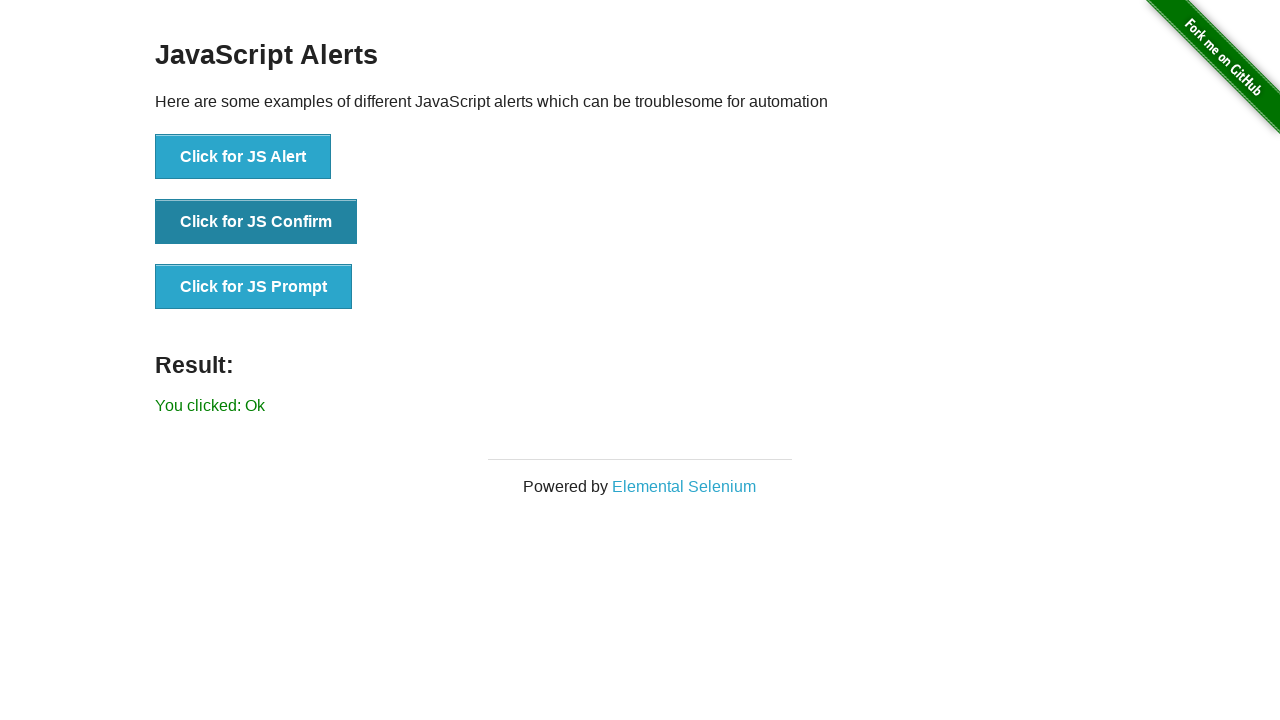